Tests the Contact Us form by filling out name, email, phone, company, selecting options from multiple dropdowns (service, budget, start date, requirement), entering a message, and submitting the form.

Starting URL: https://magnetoitsolutions.com/contact/?qa=test

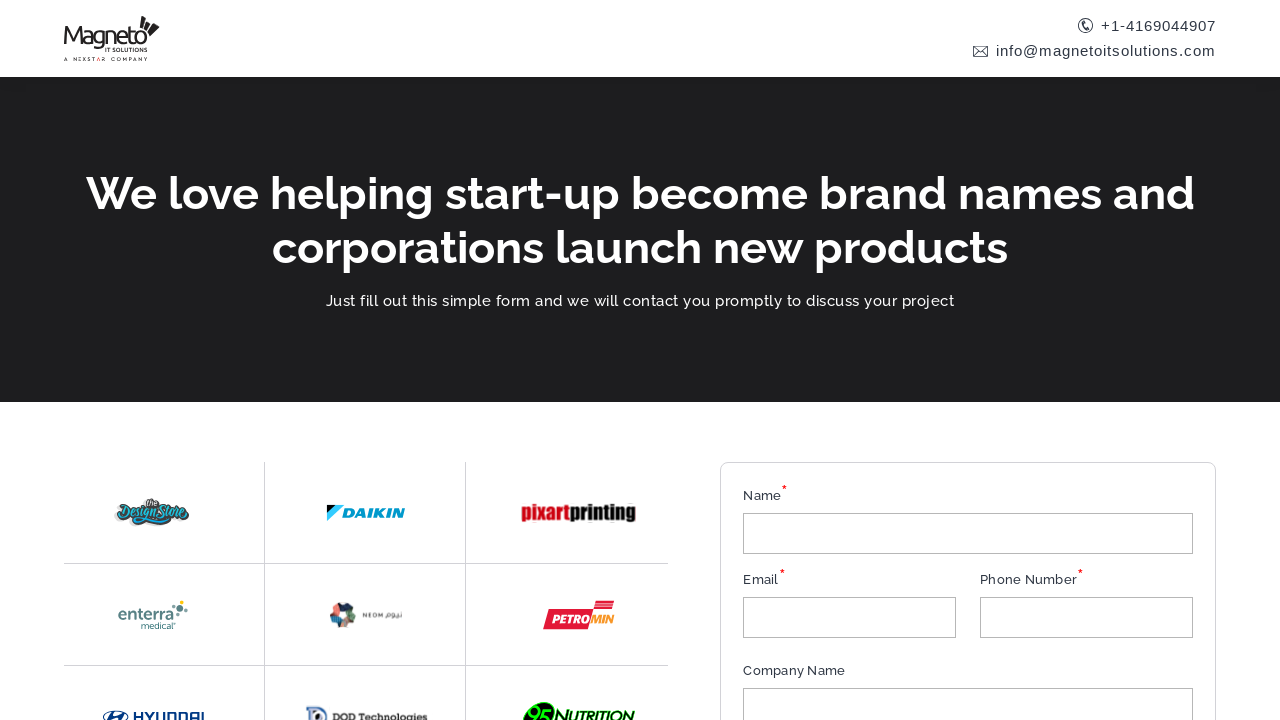

Filled name field with 'John Doe' on #SingleLine1
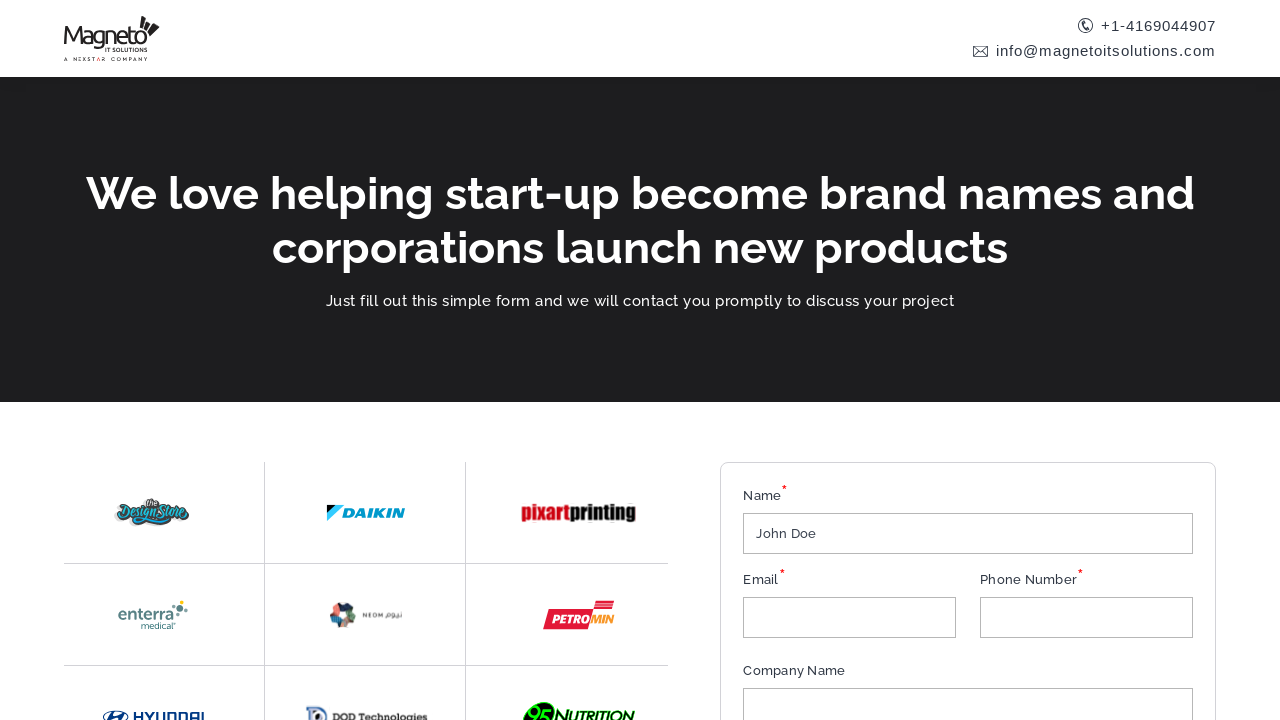

Filled email field with 'johndoe.test@example.com' on #Email
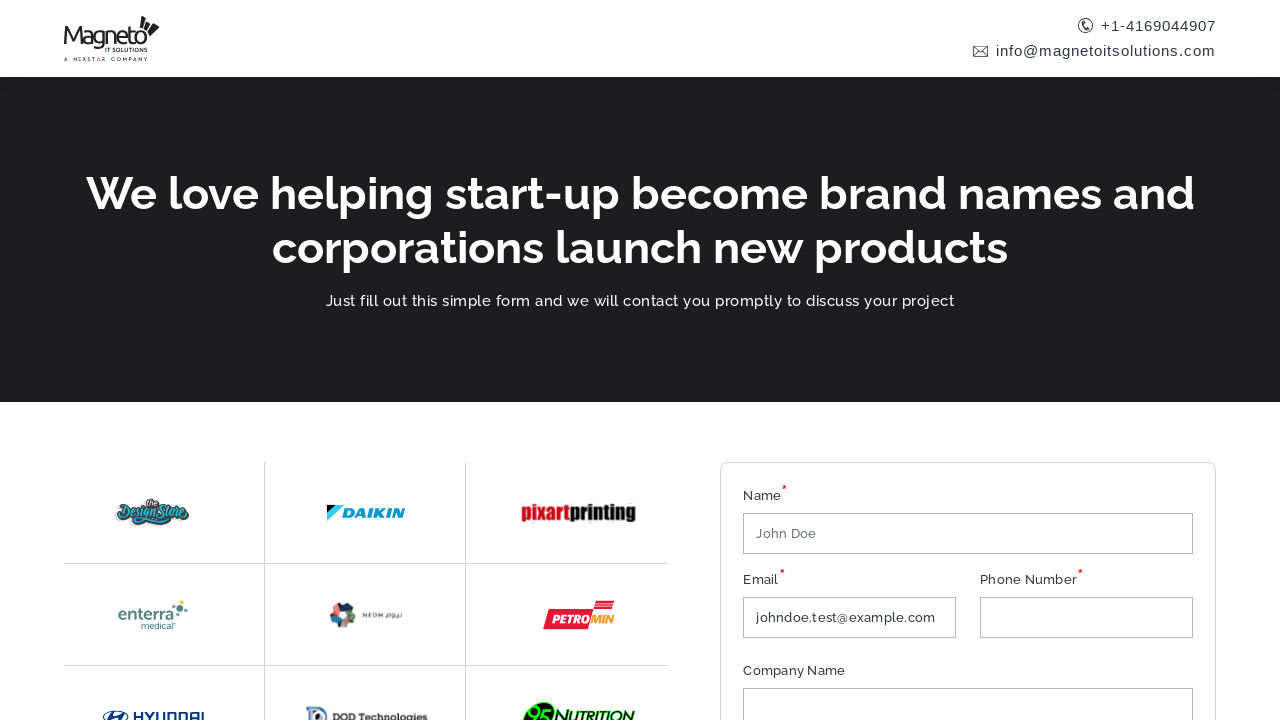

Filled phone field with '4155559876' on #mobile_label
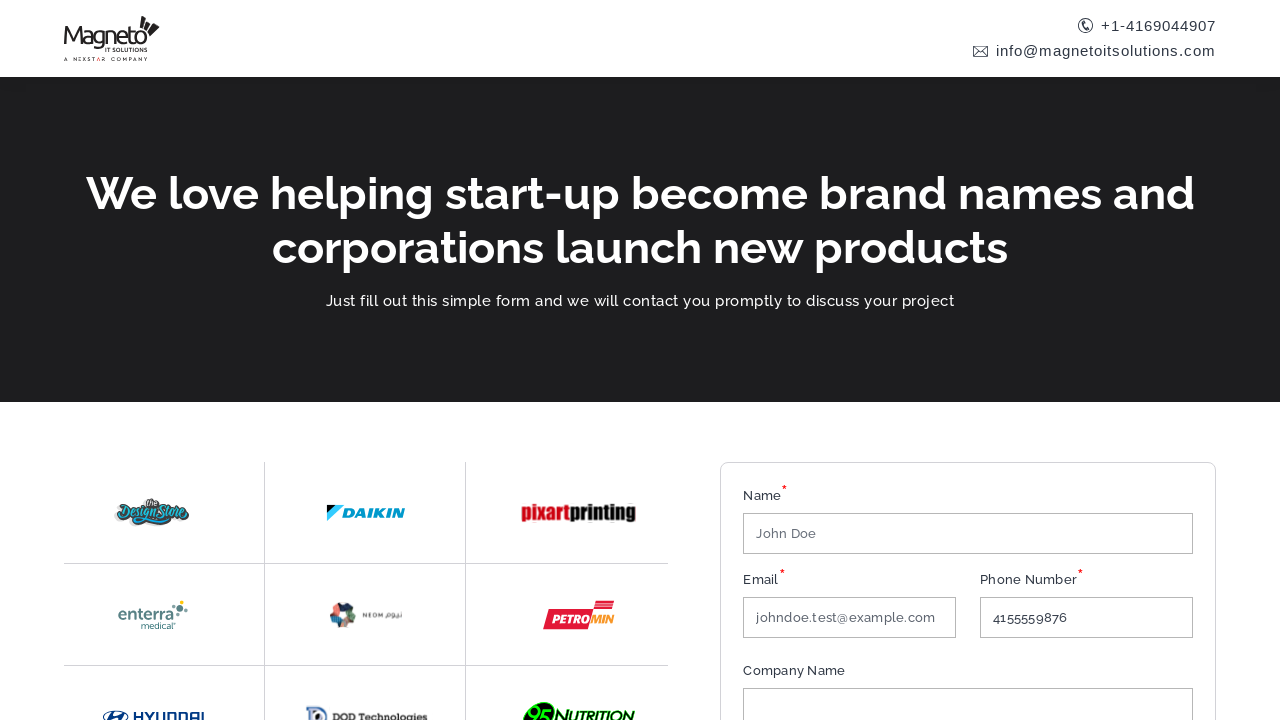

Filled company field with 'Acme Corporation' on input[name='SingleLine']
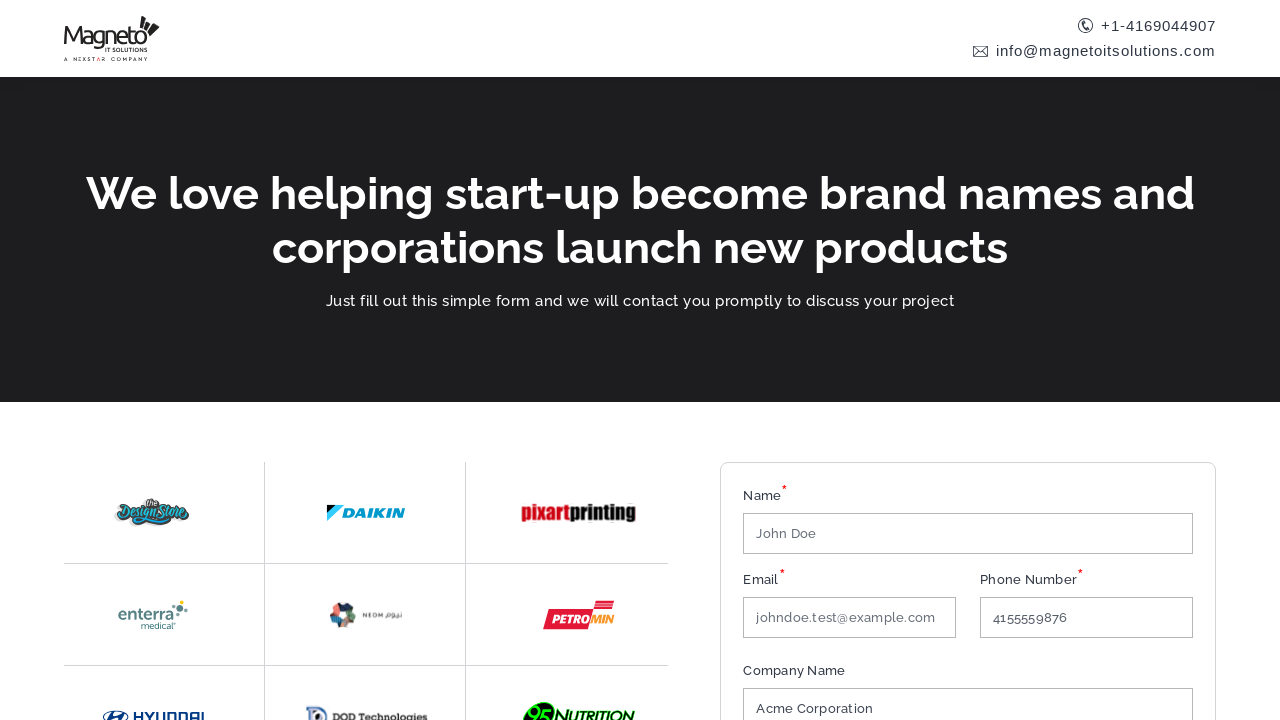

Selected service option from dropdown (index 2) on #service_label
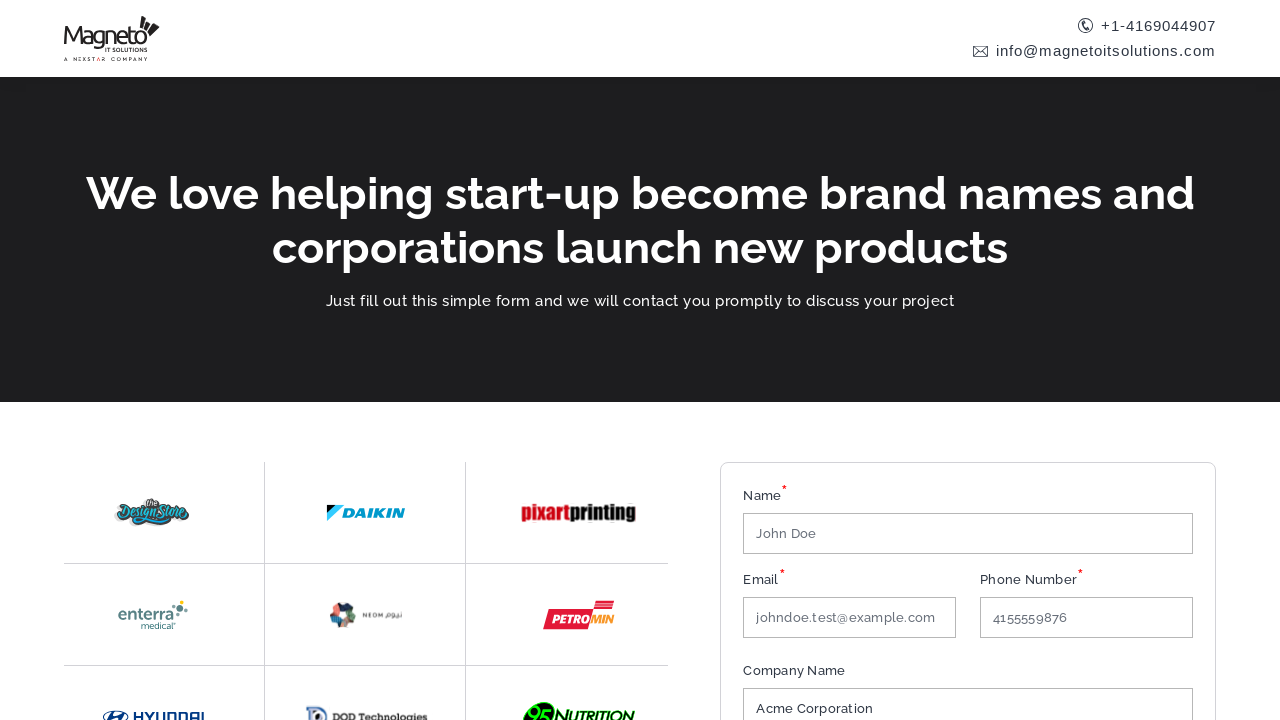

Selected budget option from dropdown (index 2) on #budget_label
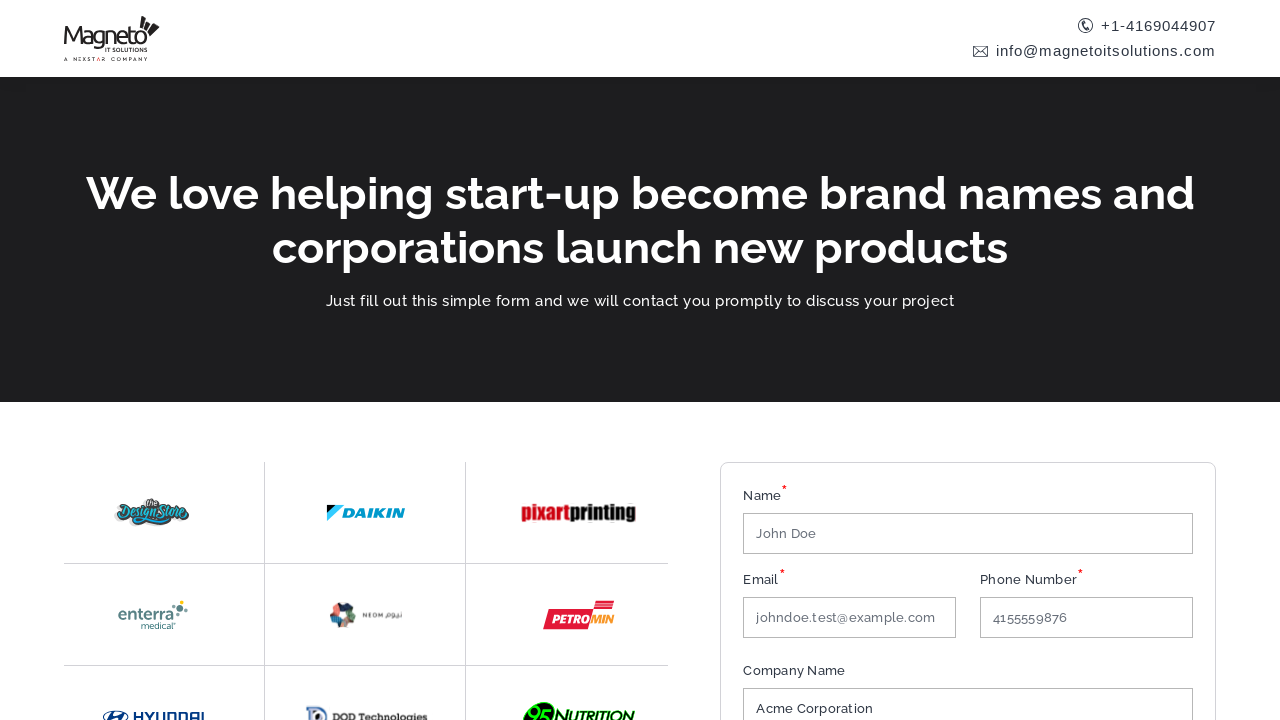

Selected start date option from dropdown (index 1) on #start_label
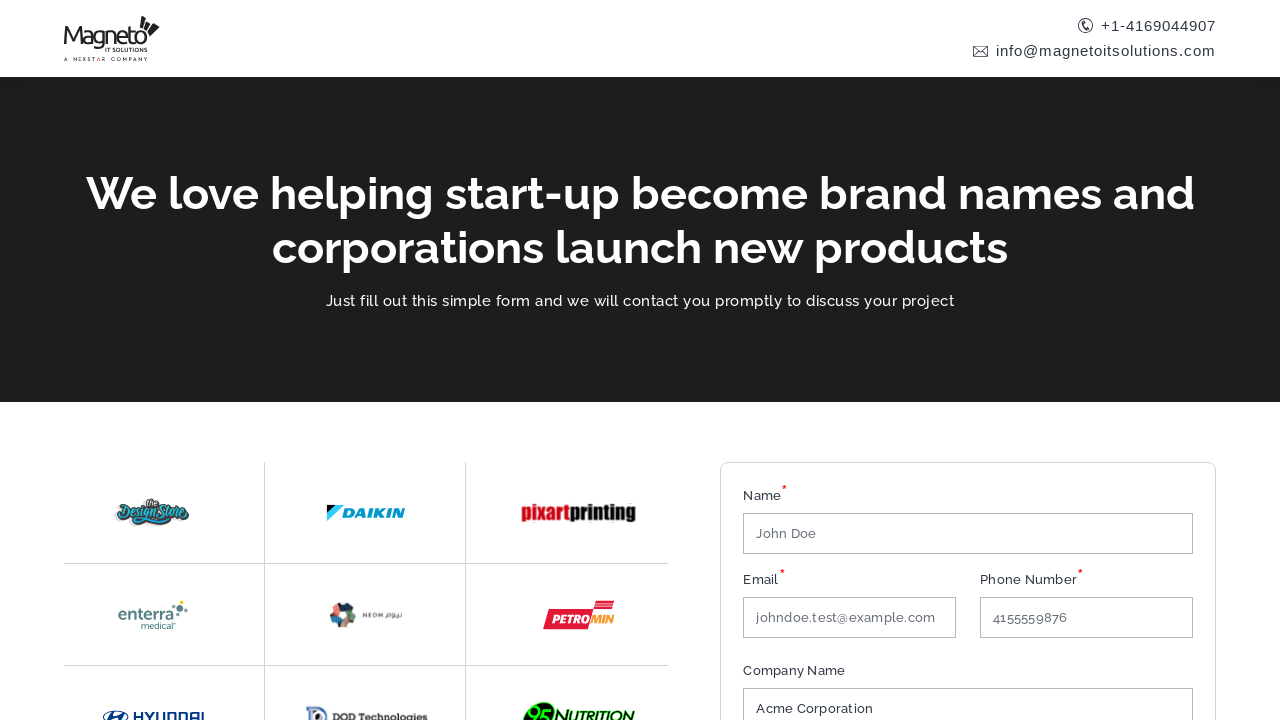

Selected requirement option from dropdown (index 2) on select[name='Dropdown3']
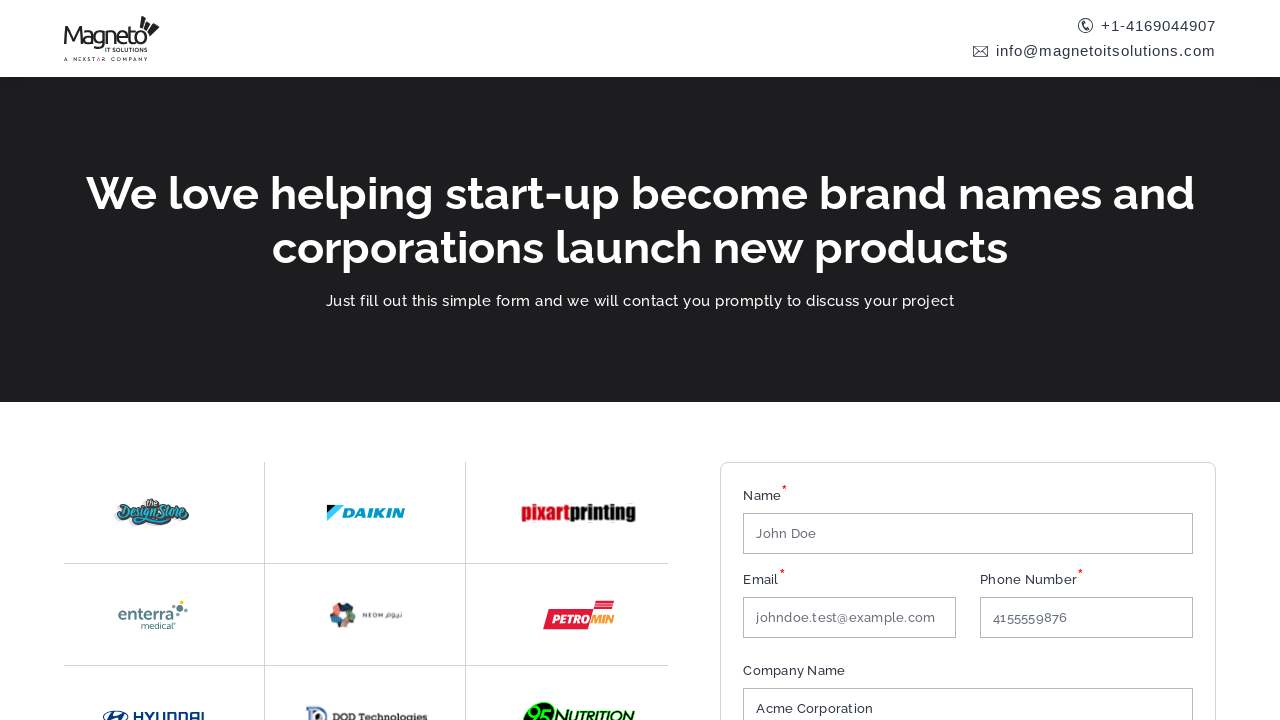

Filled message field with test message on textarea[name='MultiLine']
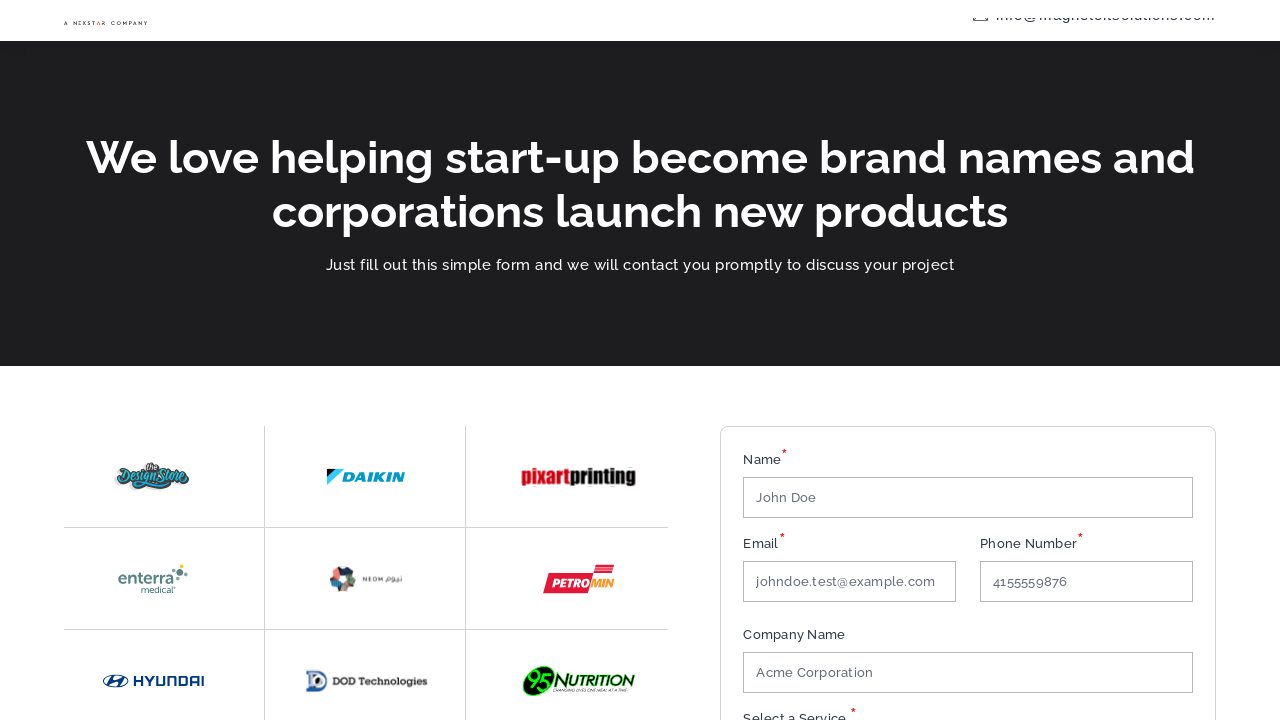

Scrolled down 500px to reveal submit button
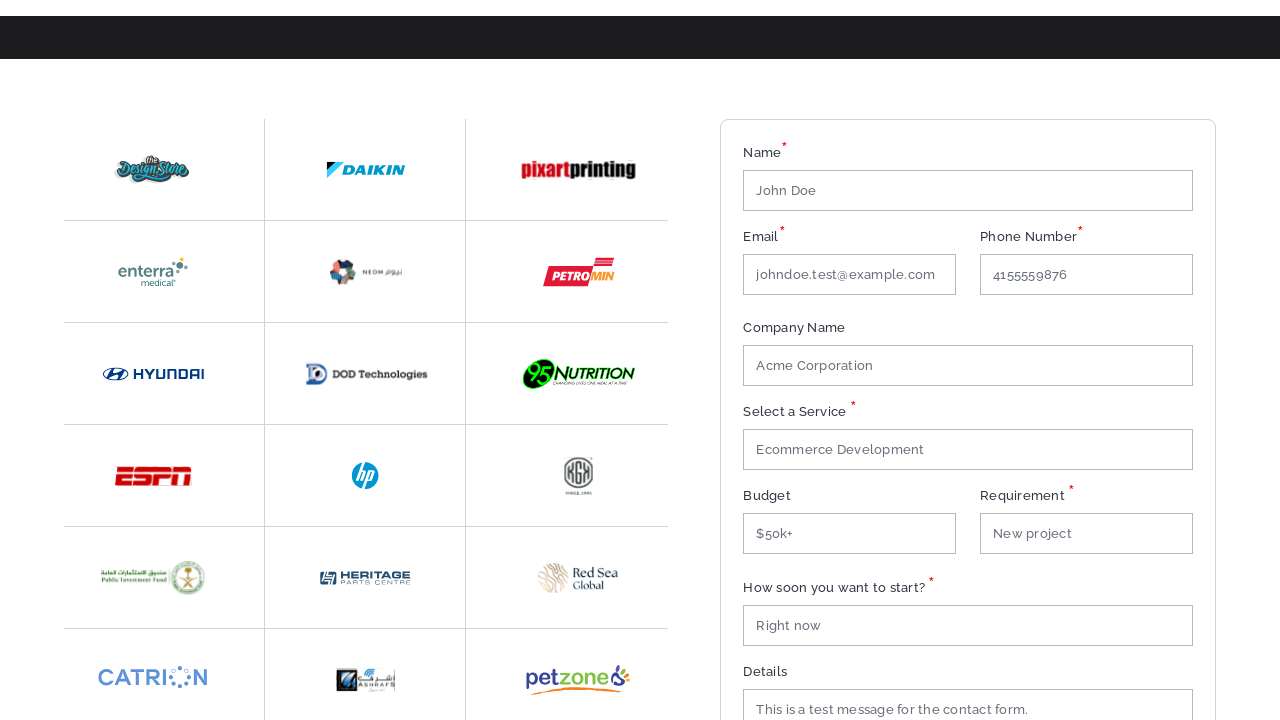

Clicked submit button at (968, 436) on xpath=//*[@id="btn-validate"]
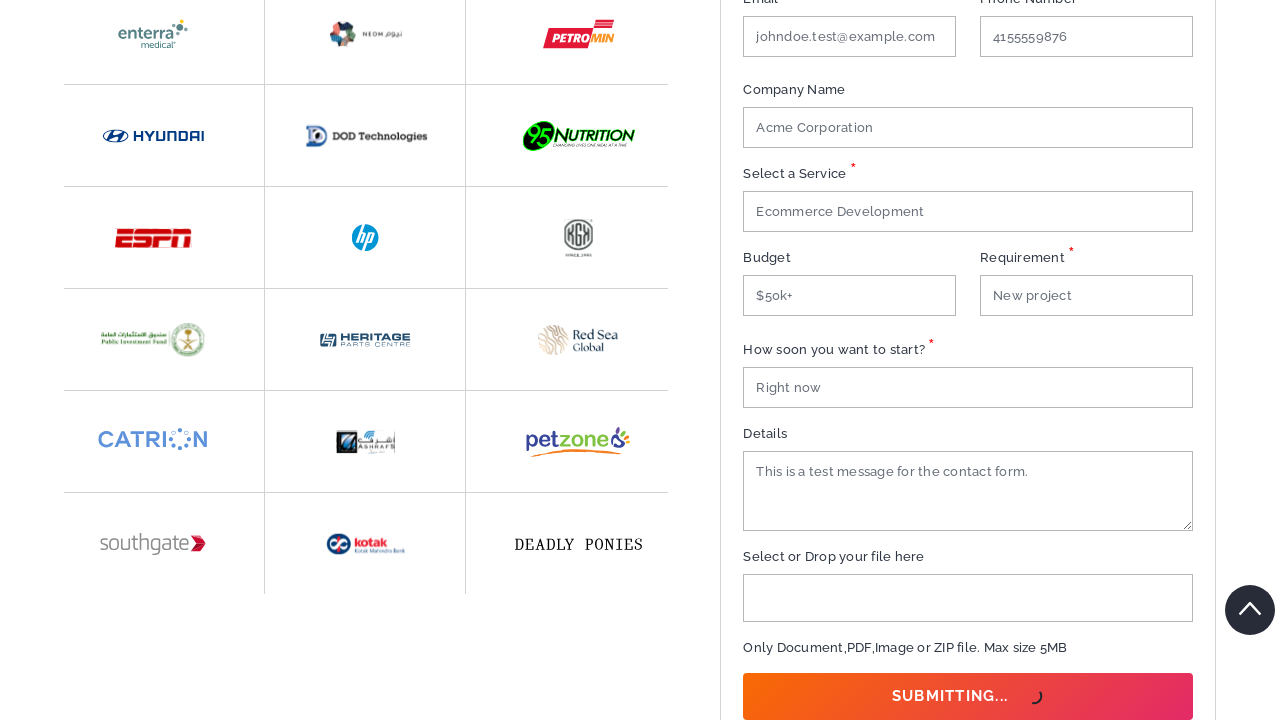

Waited 3 seconds for form submission to complete
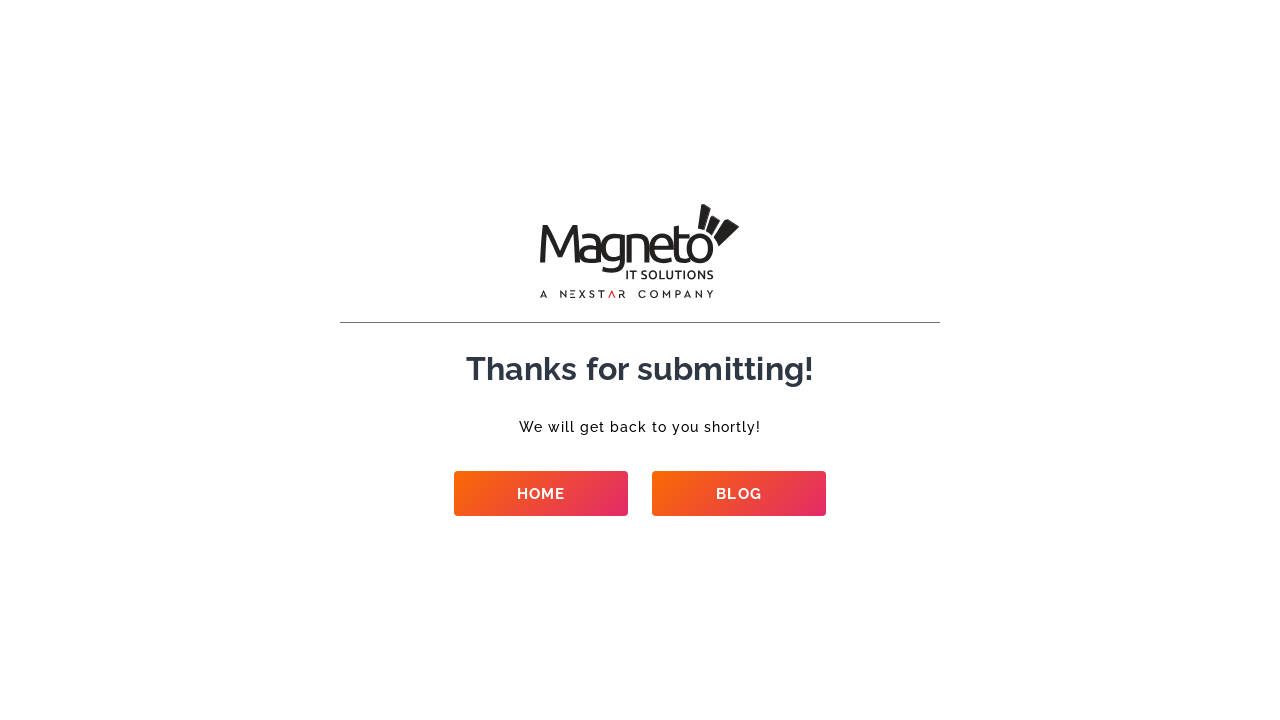

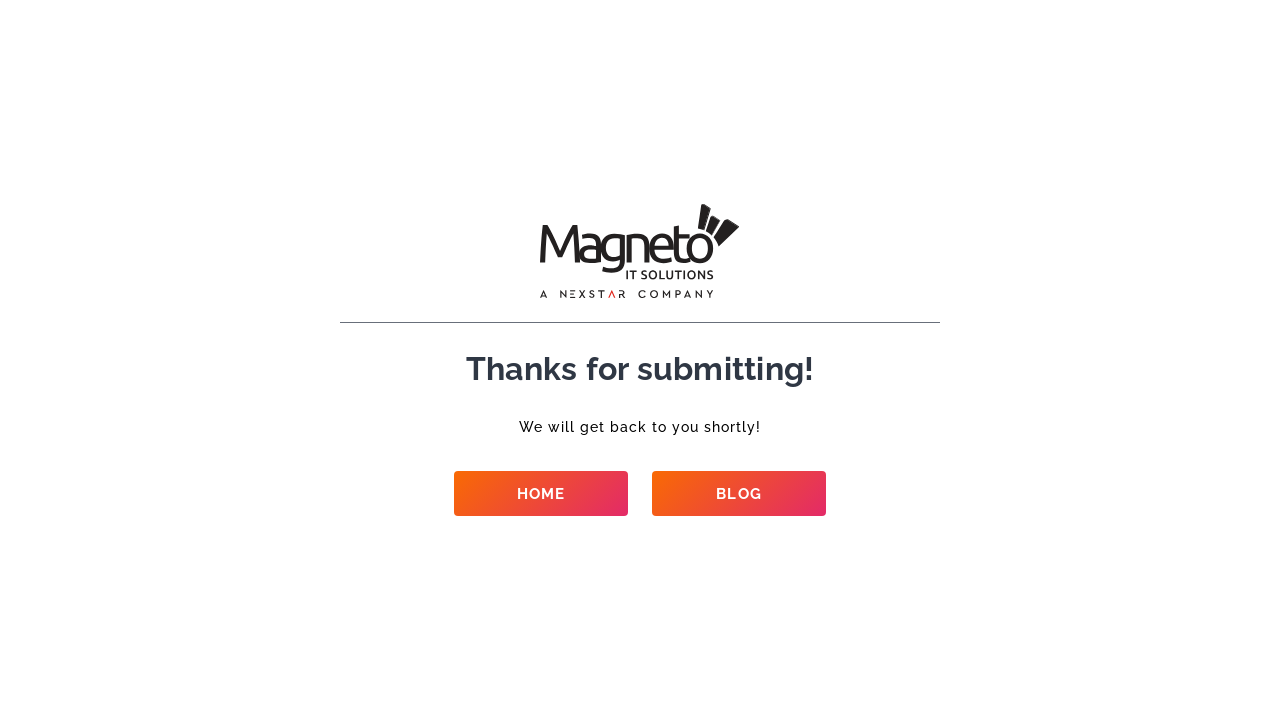